Tests datepicker widget functionality by clicking on the datepicker input, navigating to the next month, and selecting the 15th day of that month.

Starting URL: https://jqueryui.com/datepicker/

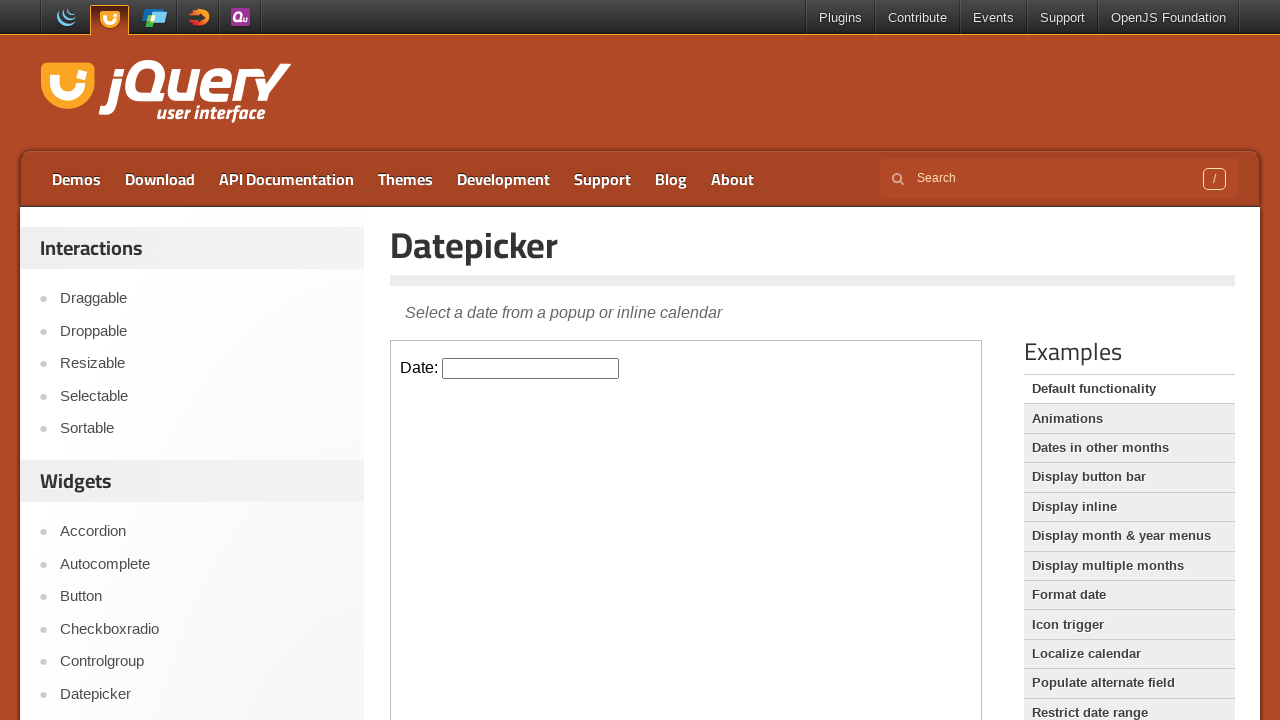

Located the demo-frame iframe containing the datepicker widget
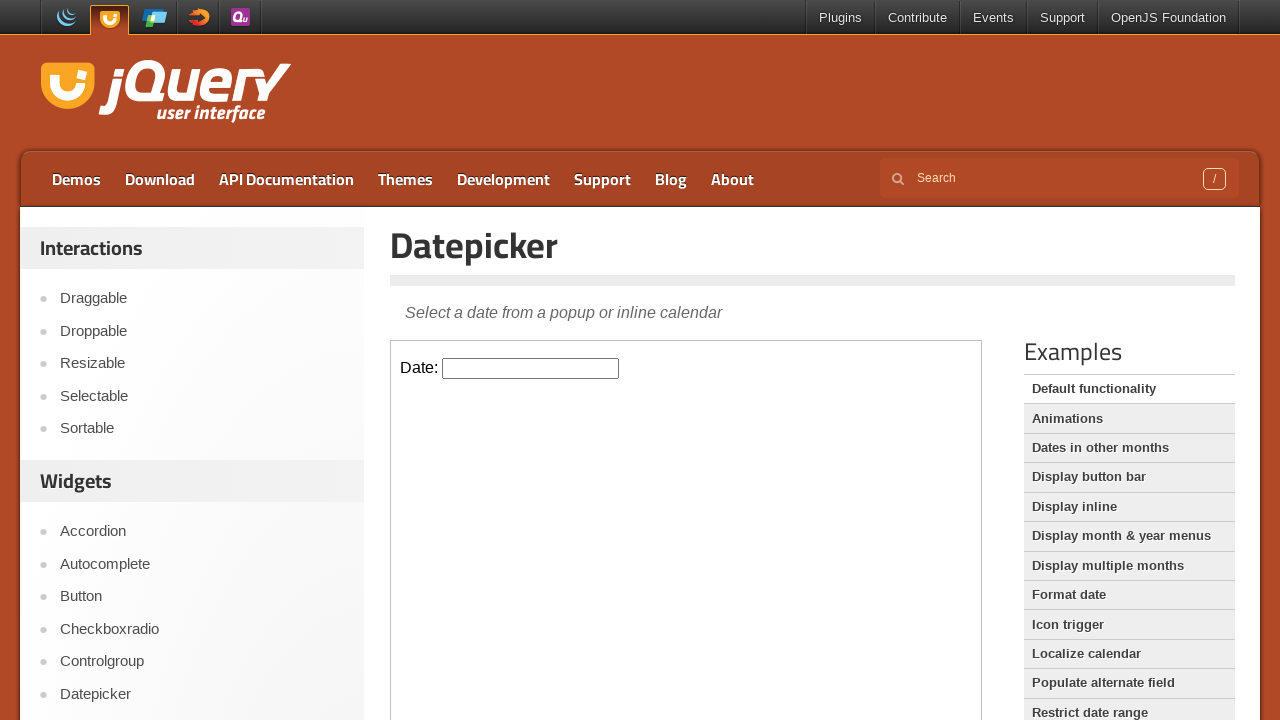

Clicked on the datepicker input to open the calendar at (531, 368) on [class="demo-frame"] >> internal:control=enter-frame >> [id="datepicker"]
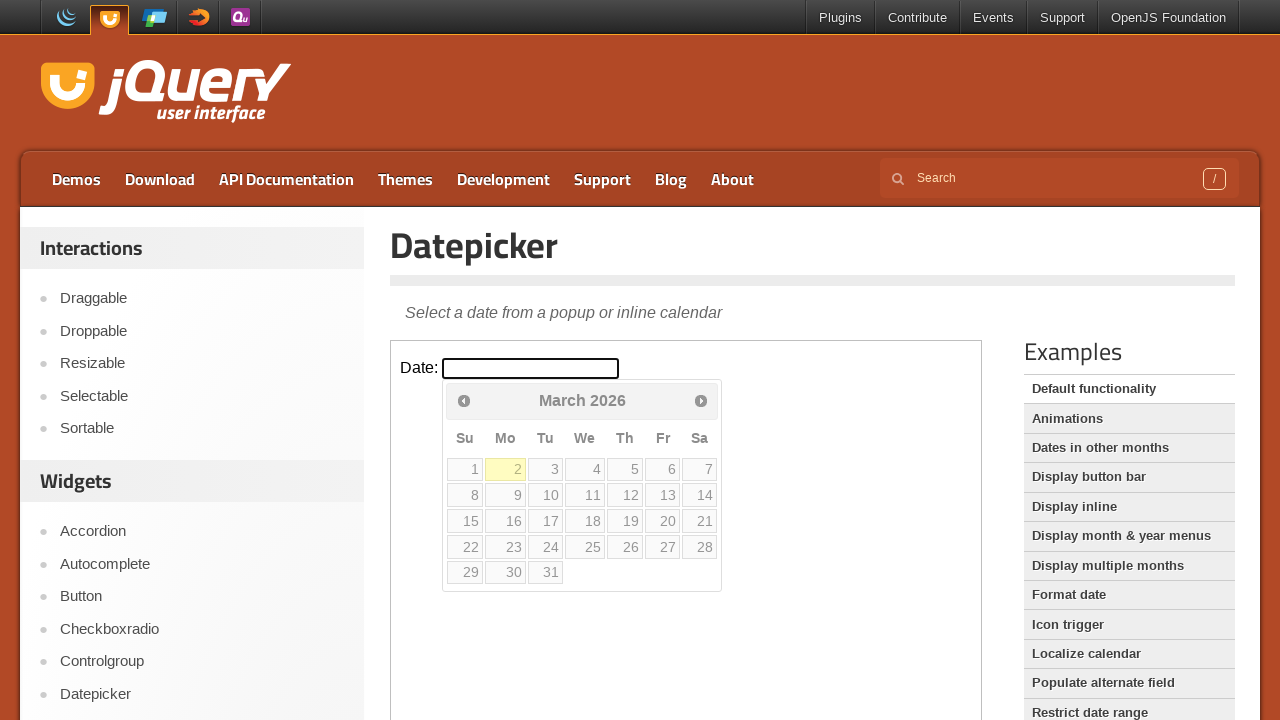

Clicked 'Next' button to navigate to the next month at (701, 400) on [class="demo-frame"] >> internal:control=enter-frame >> [title="Next"]
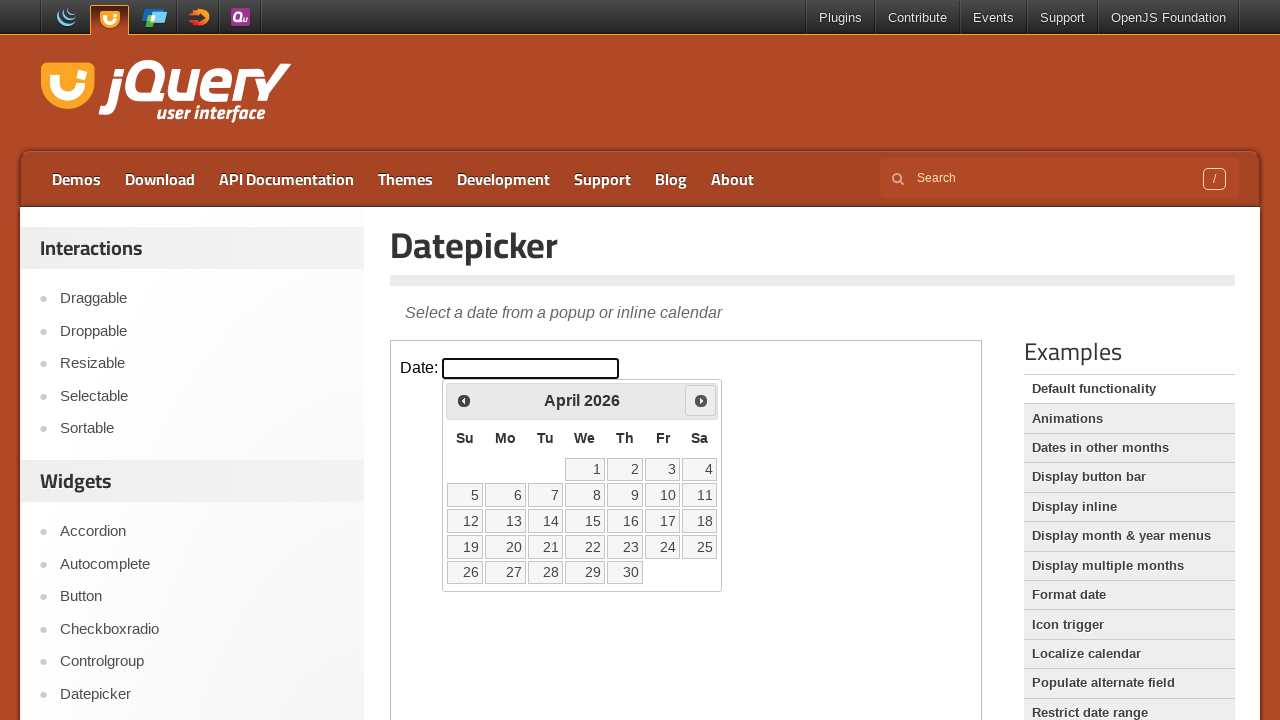

Selected the 15th day of the month at (585, 521) on [class="demo-frame"] >> internal:control=enter-frame >> text="15"
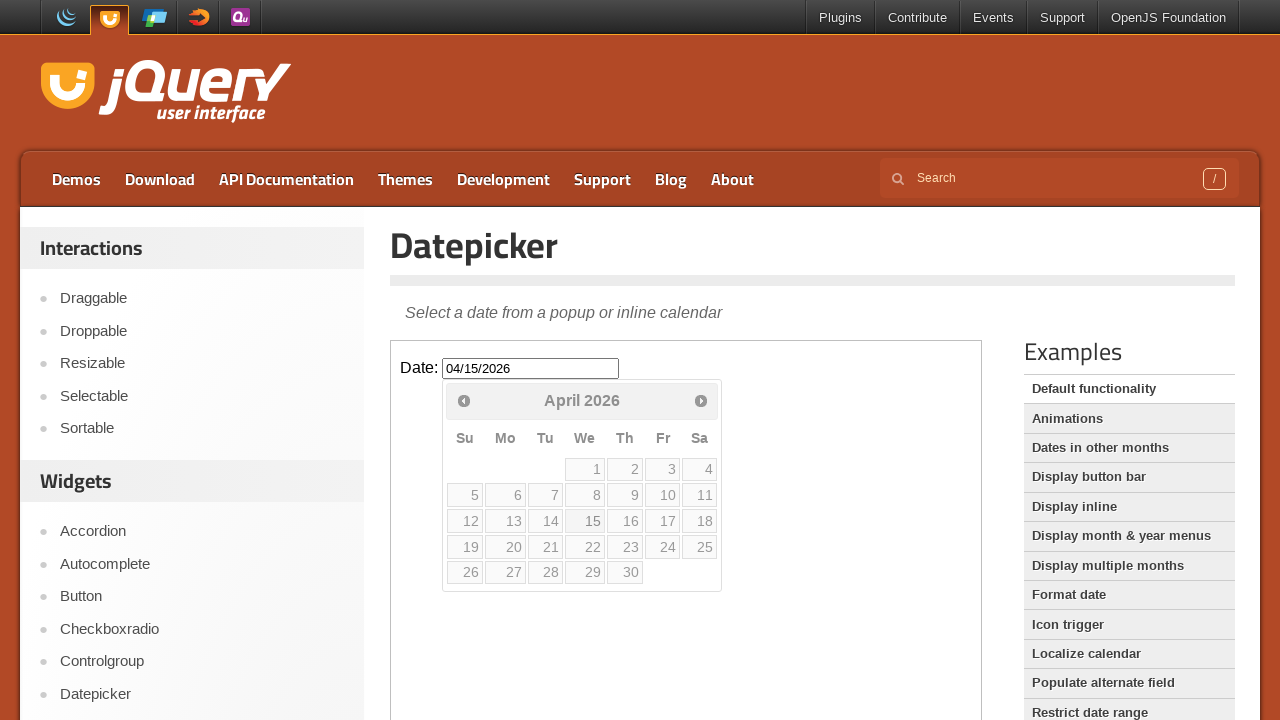

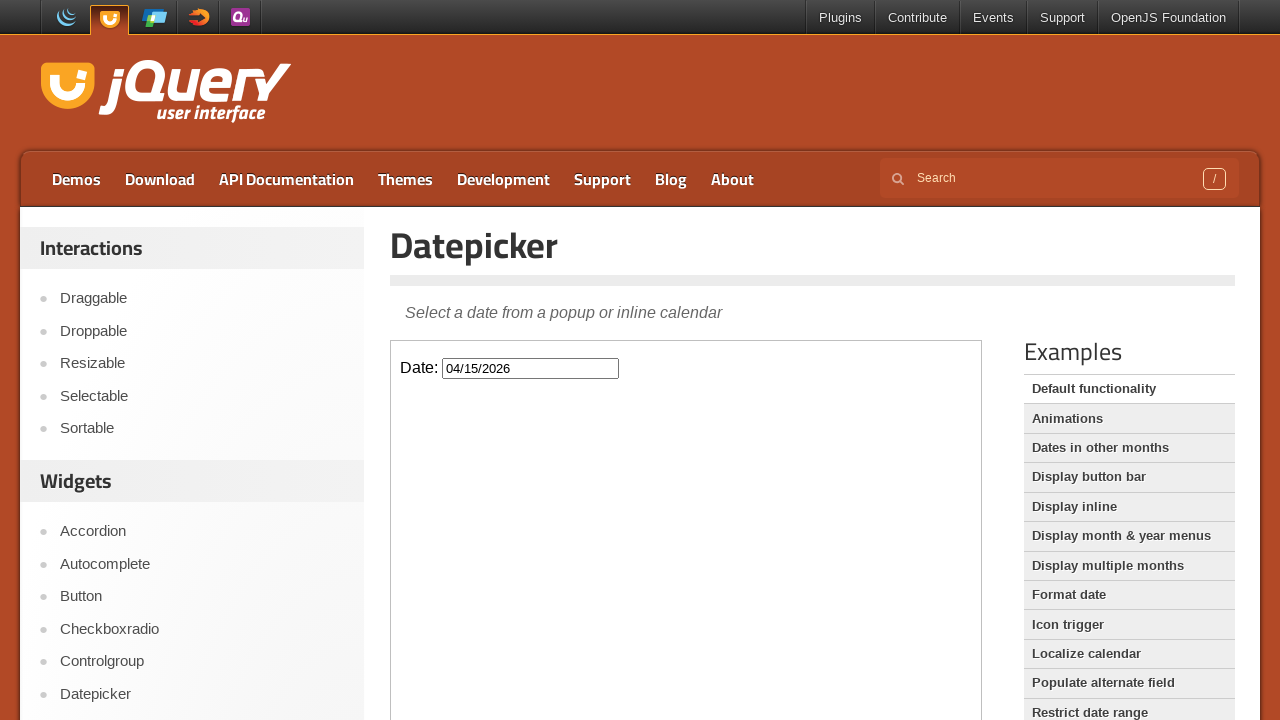